Navigates to Walmart Costa Rica homepage and waits for navigation links to load, verifying the page structure contains internal links.

Starting URL: https://www.walmart.co.cr/

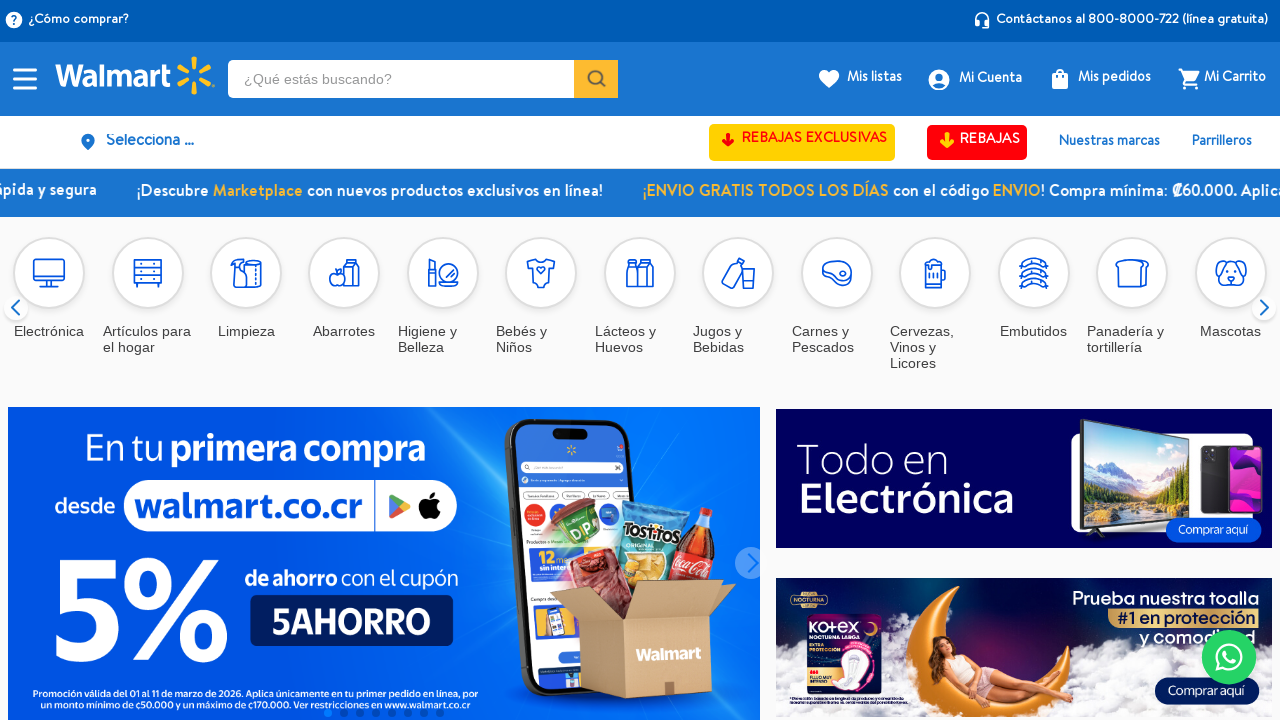

Navigated to Walmart Costa Rica homepage
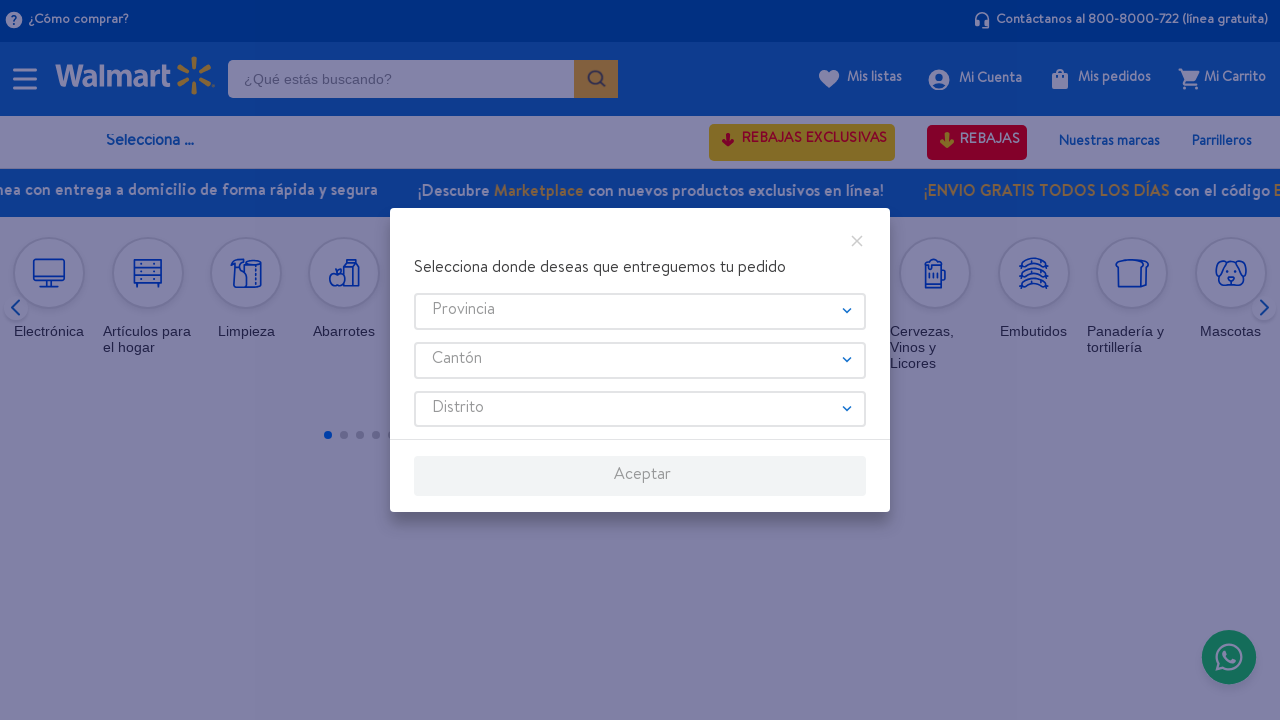

Navigation links loaded - verified internal links are present
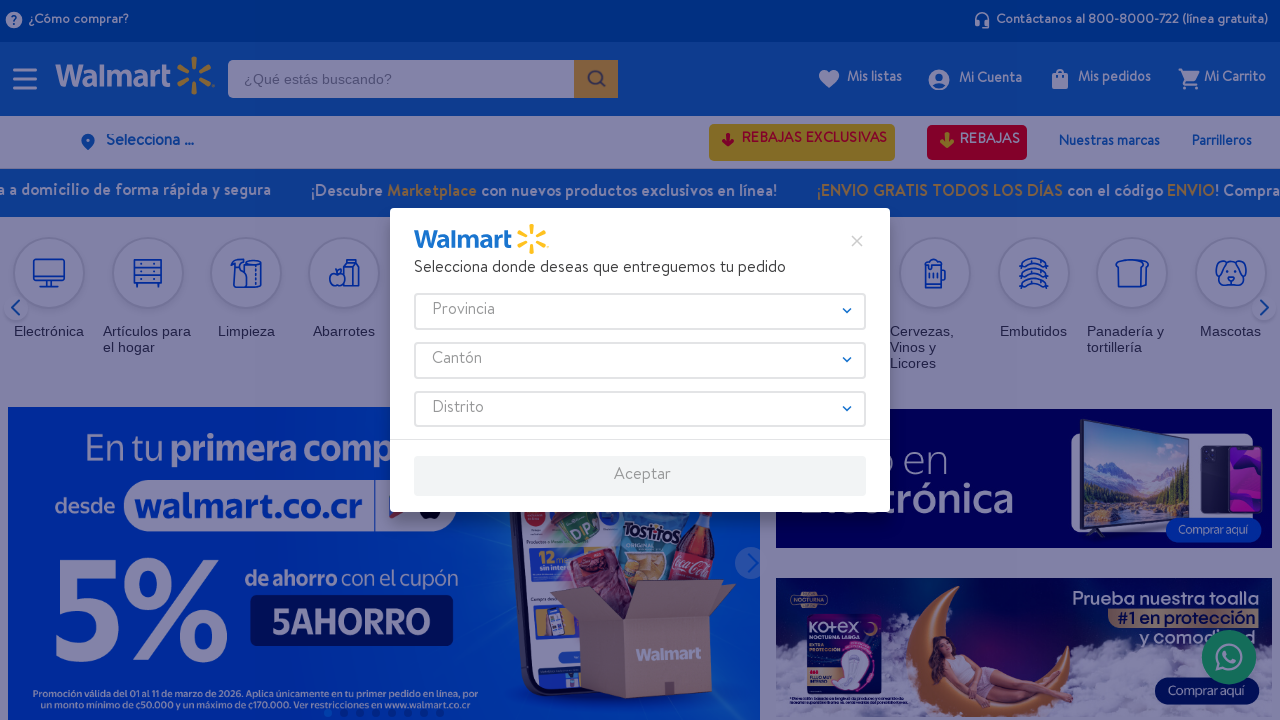

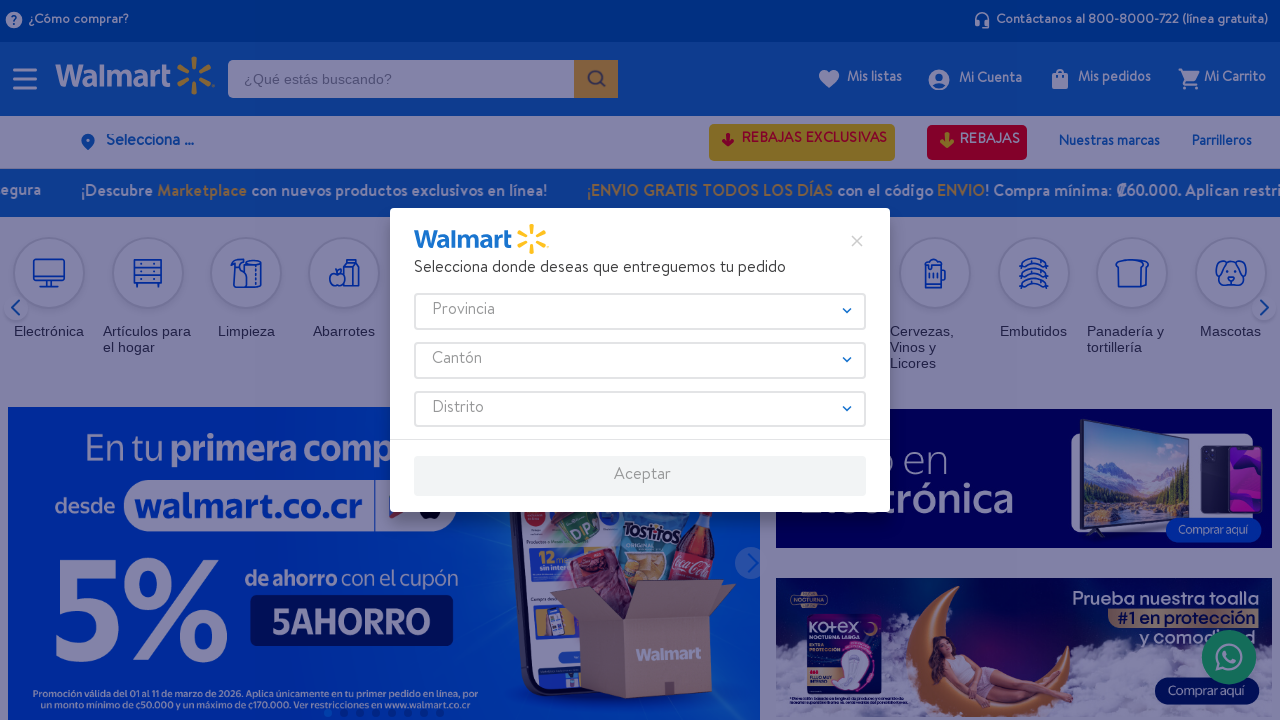